Navigates to Wise Quarter homepage and verifies that the page title contains "Wise Quarter"

Starting URL: https://www.wisequarter.com

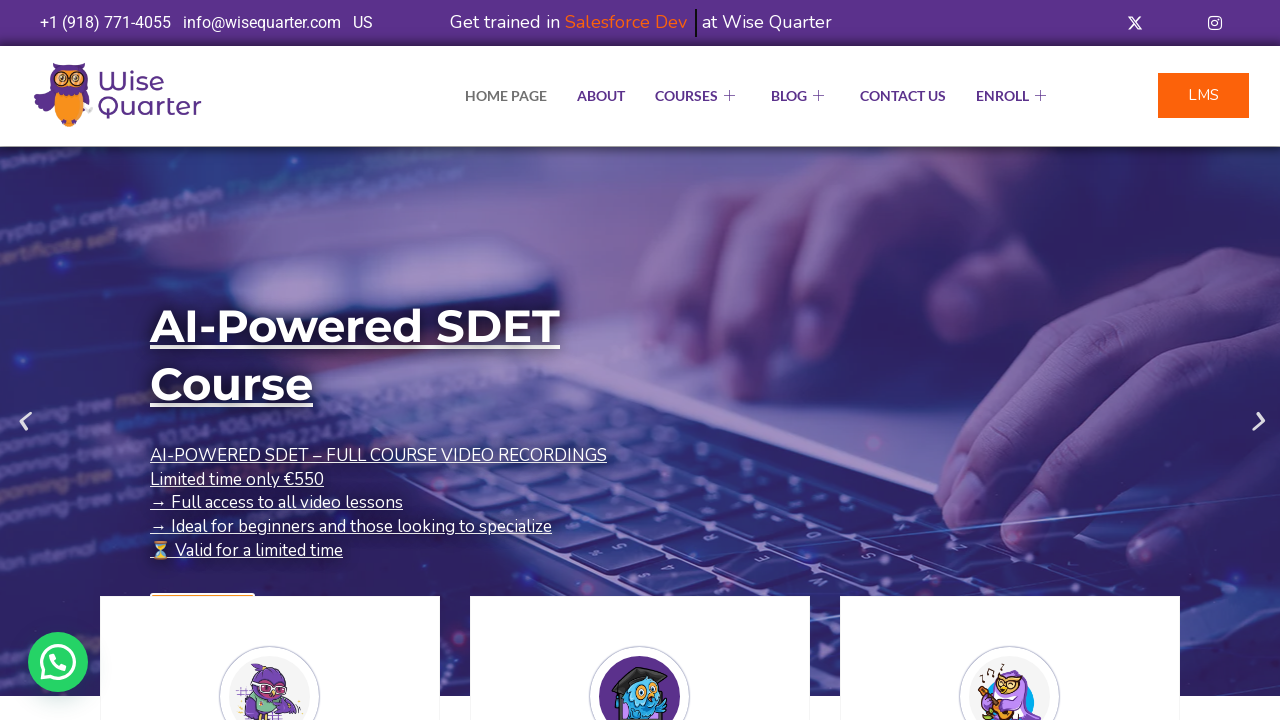

Verified page title contains 'Wise Quarter'
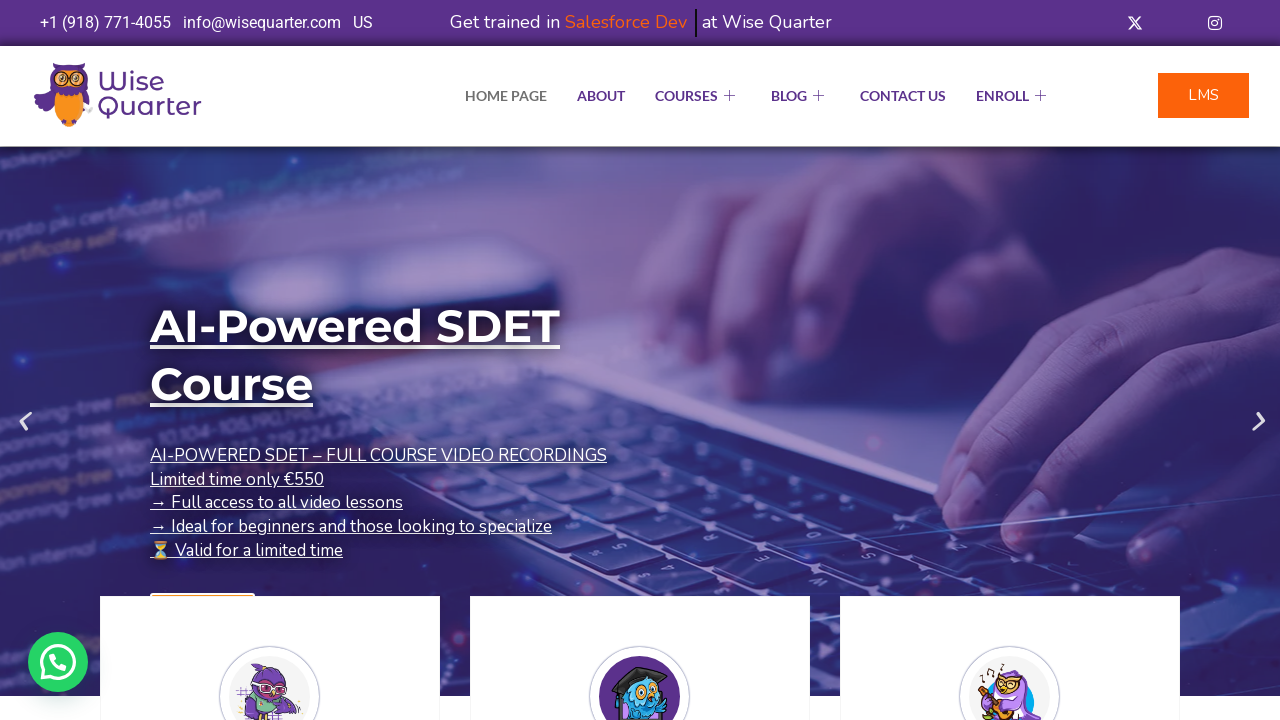

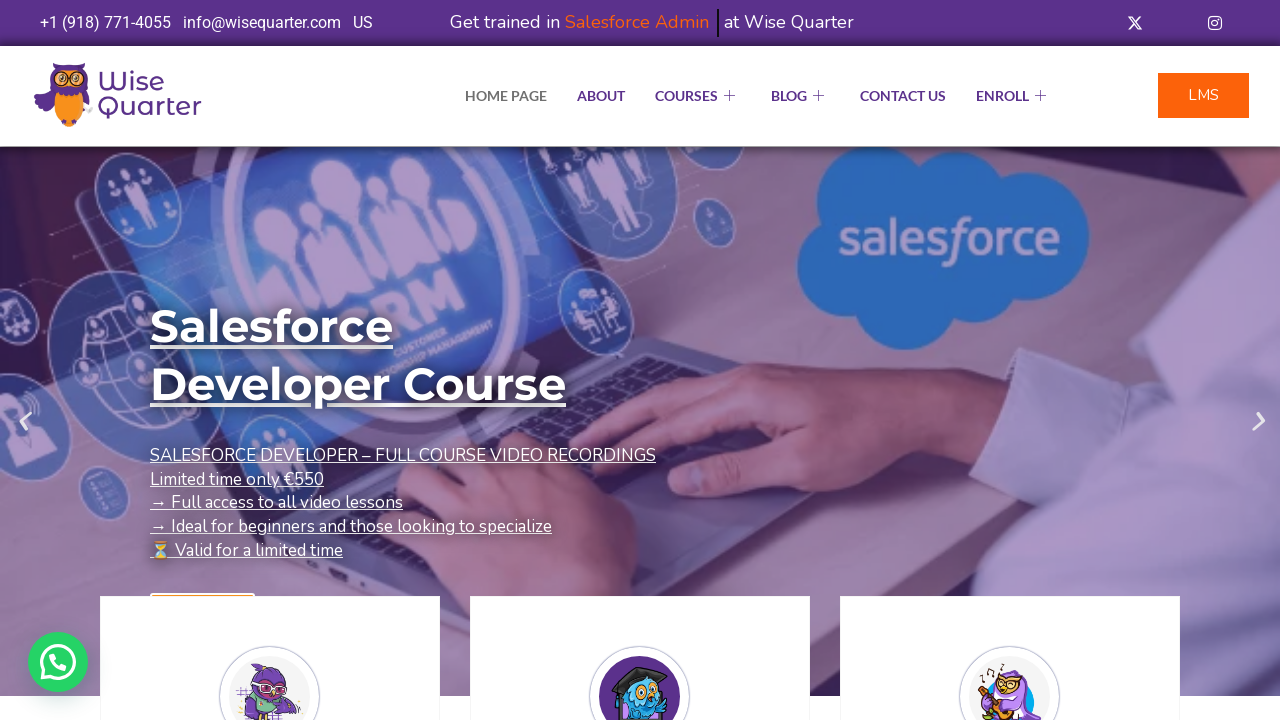